Tests autocomplete functionality by typing in the autocomplete field and selecting a suggestion from the dropdown

Starting URL: https://rahulshettyacademy.com/AutomationPractice/

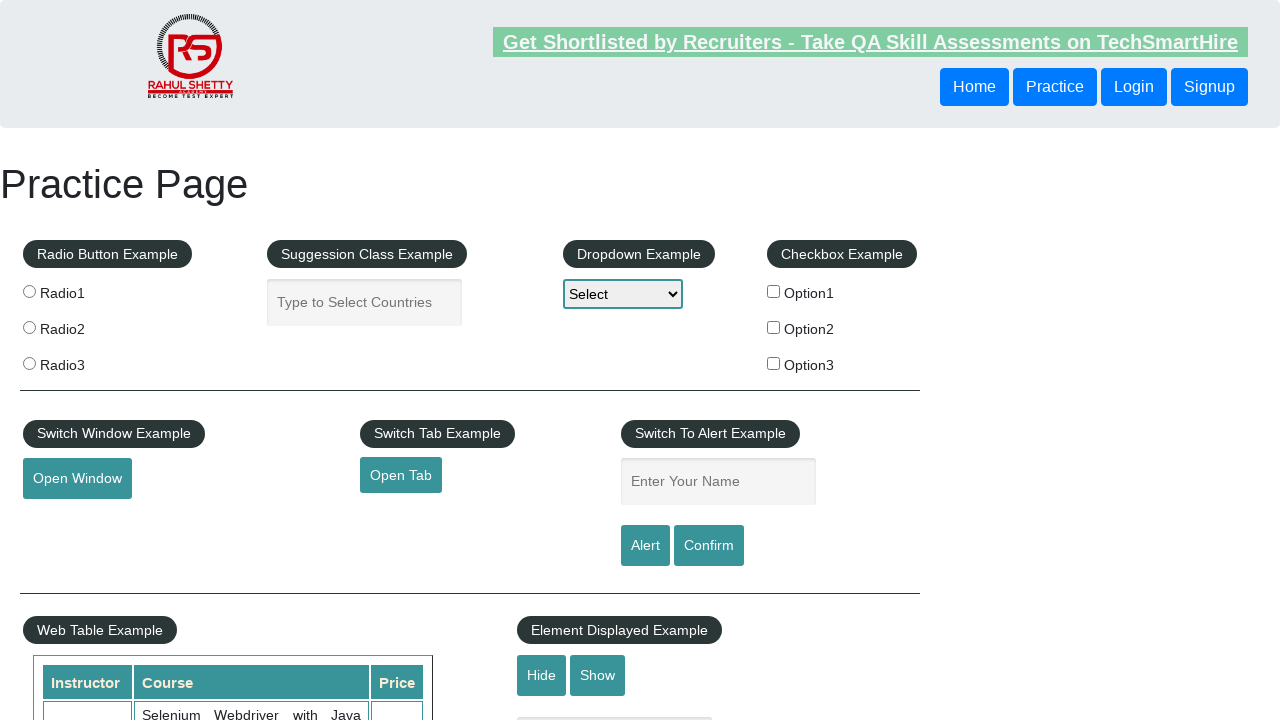

Typed 'Ka' in the autocomplete field on #autocomplete
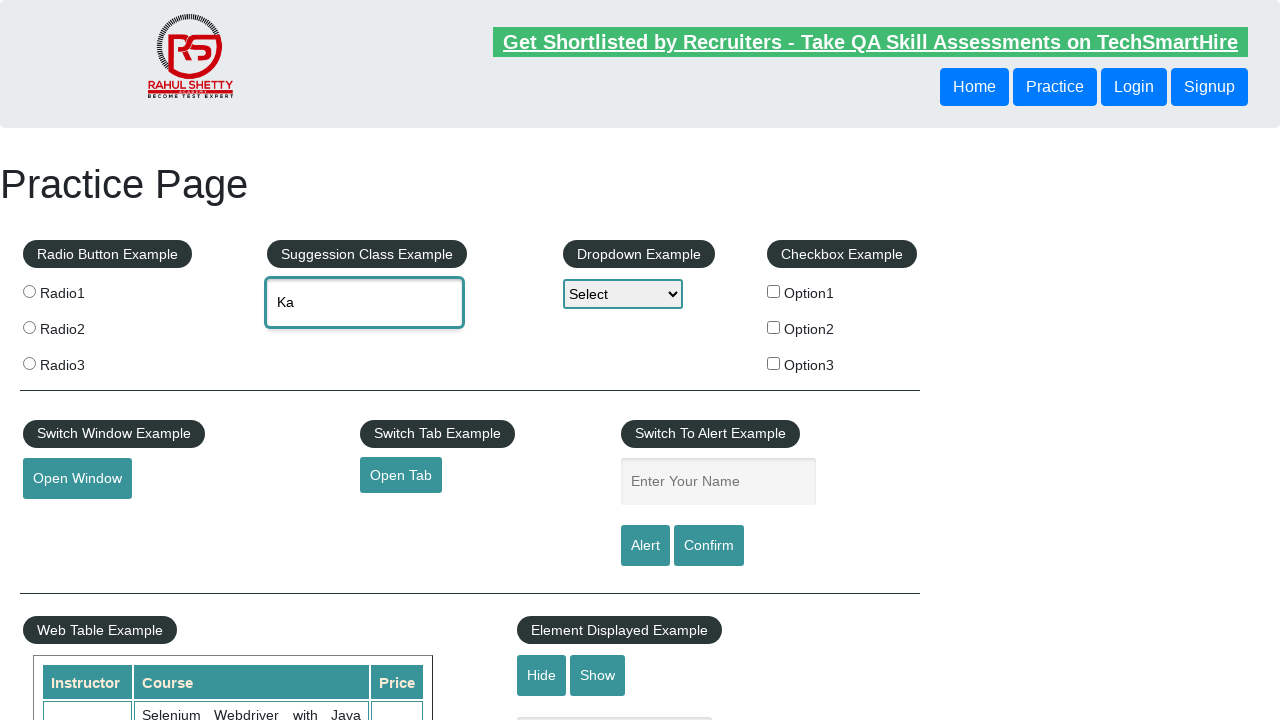

Autocomplete suggestions dropdown appeared
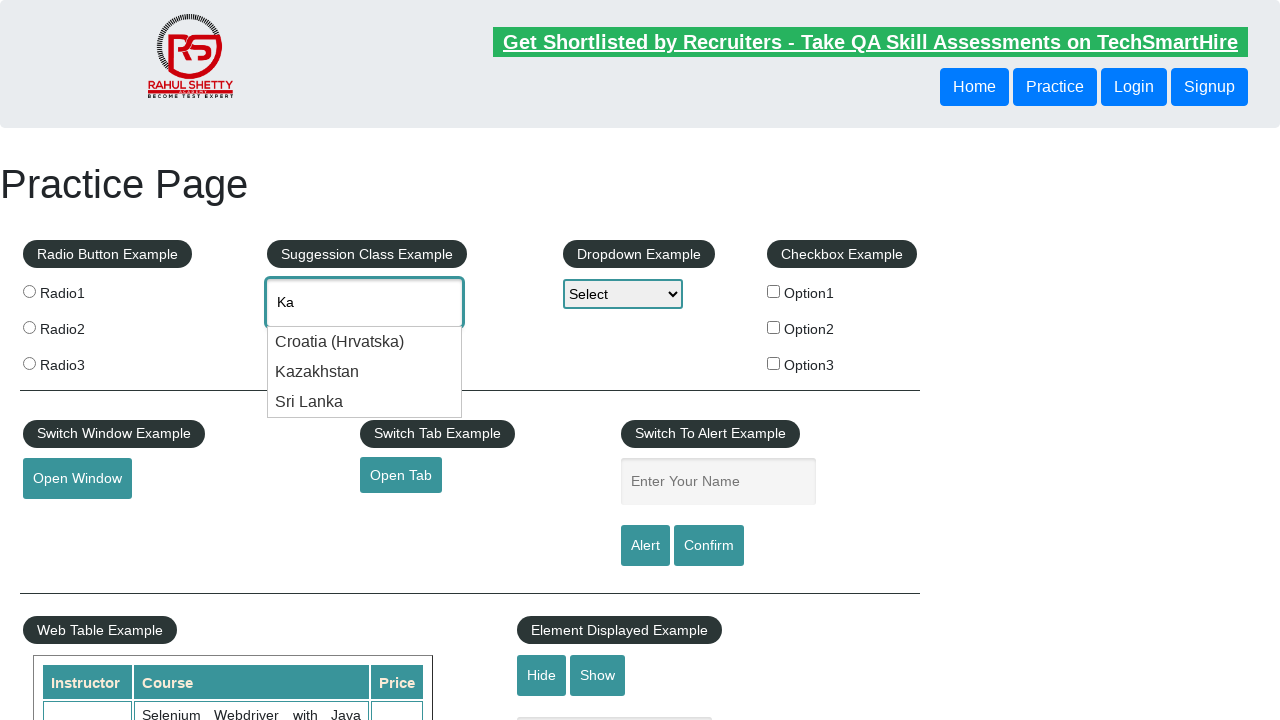

Selected 'Sri Lanka' from the autocomplete suggestions at (365, 402) on li.ui-menu-item:has-text('Sri Lanka')
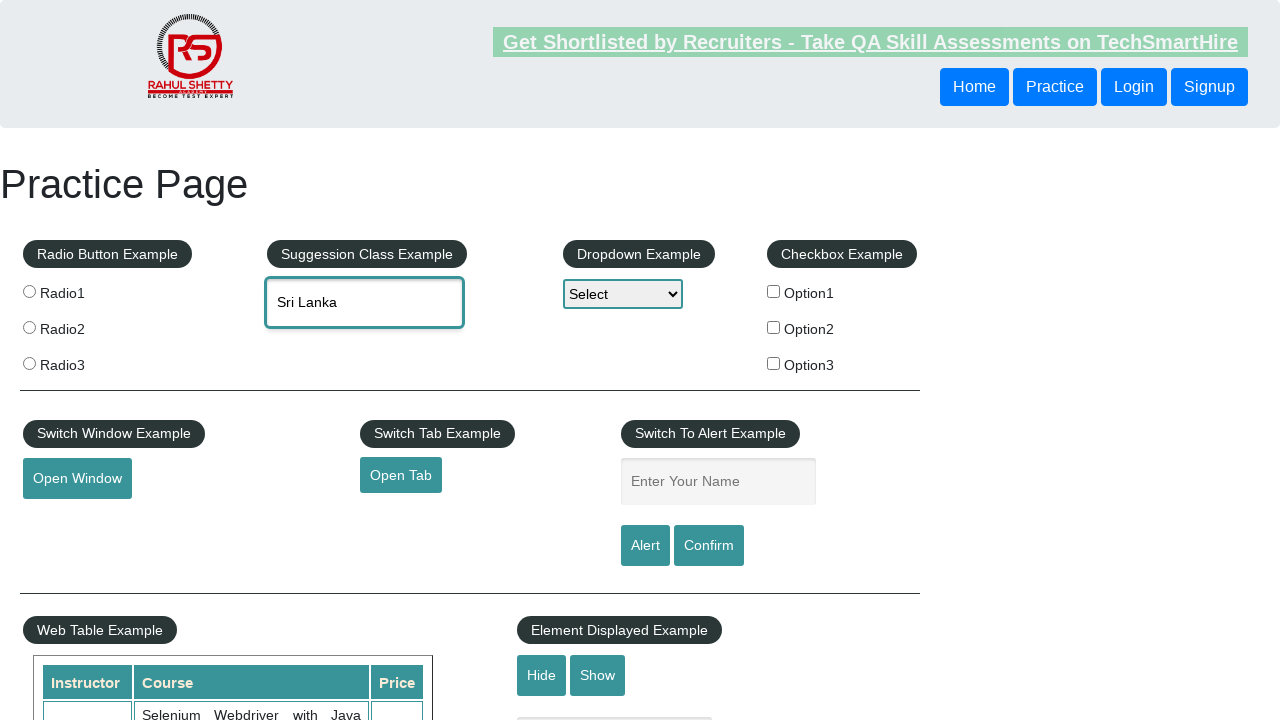

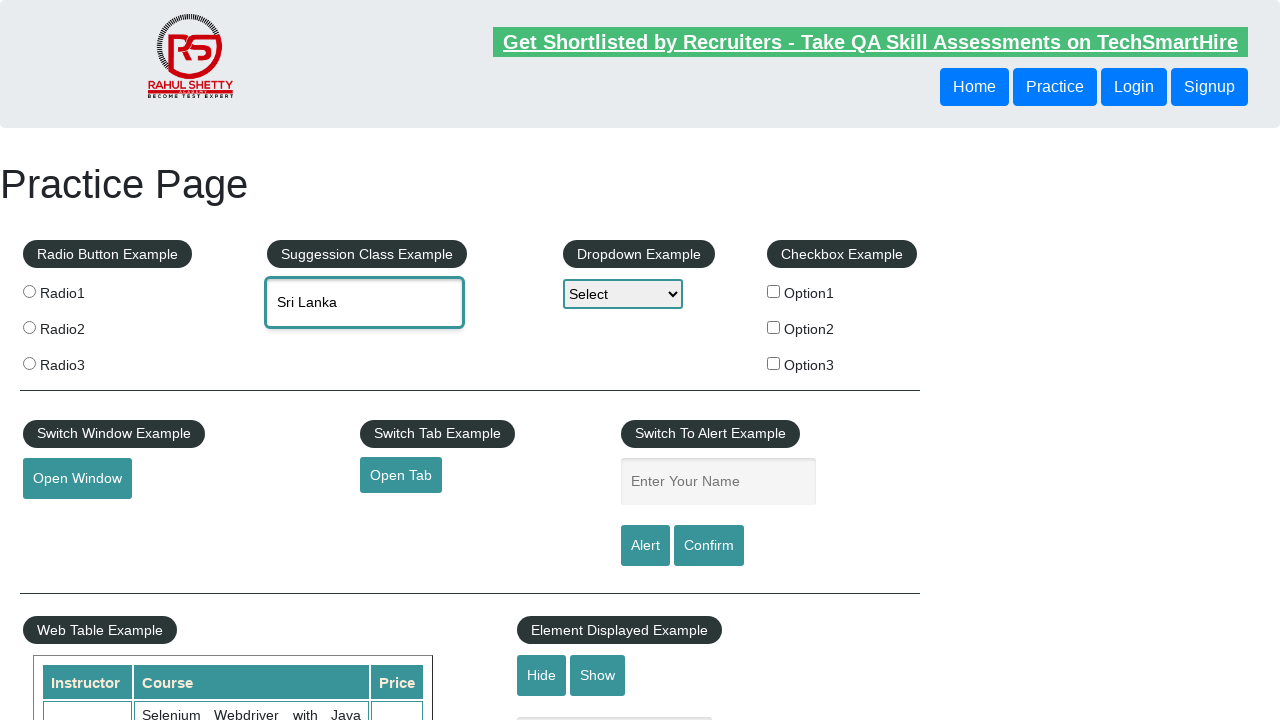